Tests dropdown selection by value attribute, selecting Option 2 using its value

Starting URL: https://the-internet.herokuapp.com/dropdown

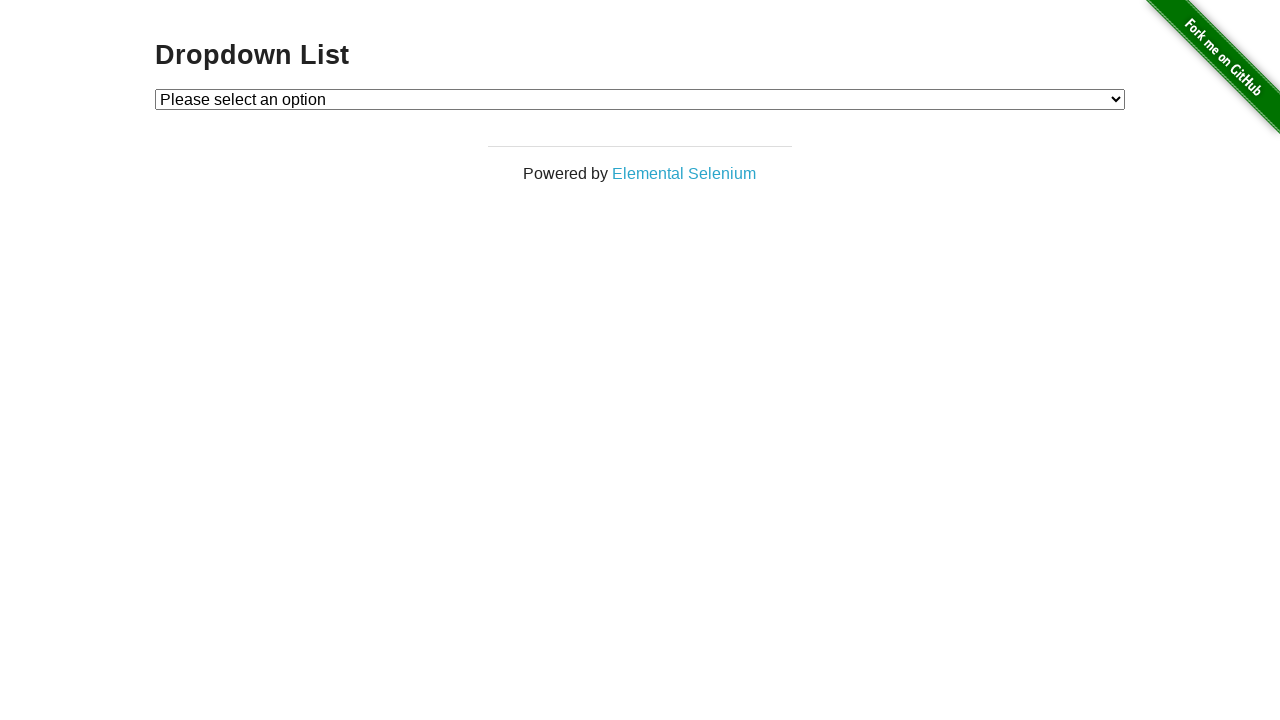

Navigated to dropdown page at https://the-internet.herokuapp.com/dropdown
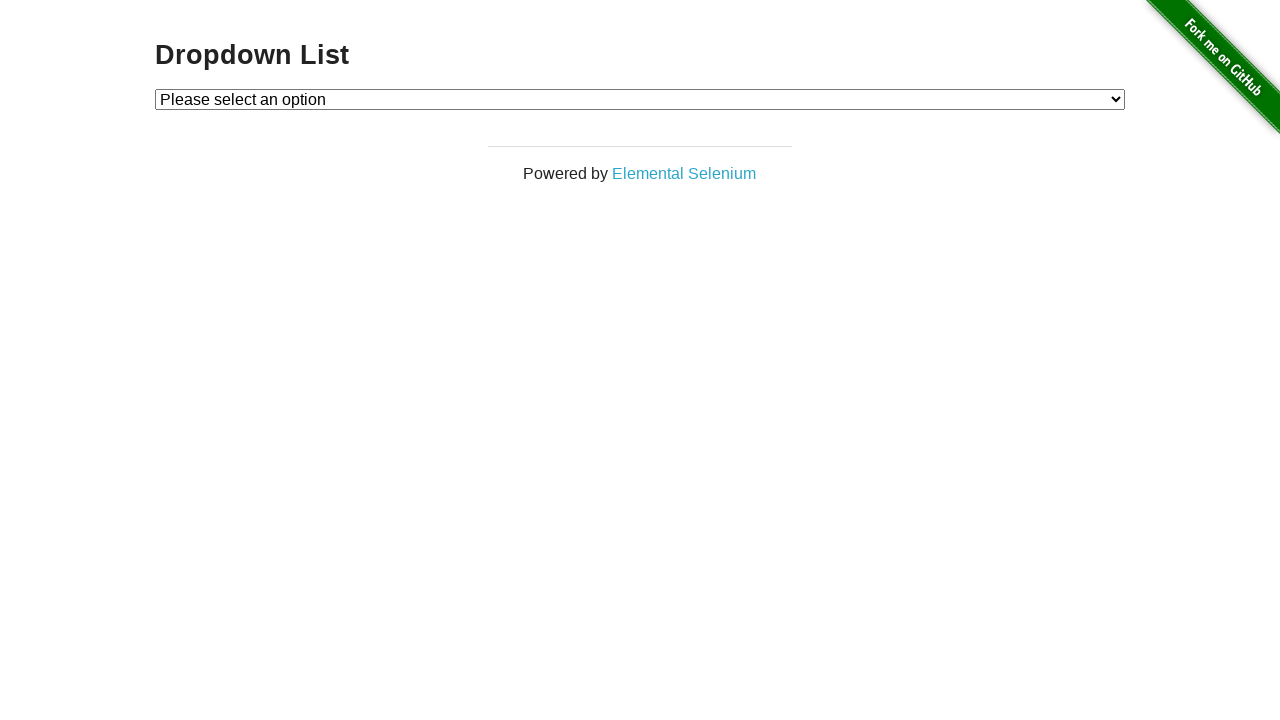

Selected Option 2 using value attribute in dropdown on #dropdown
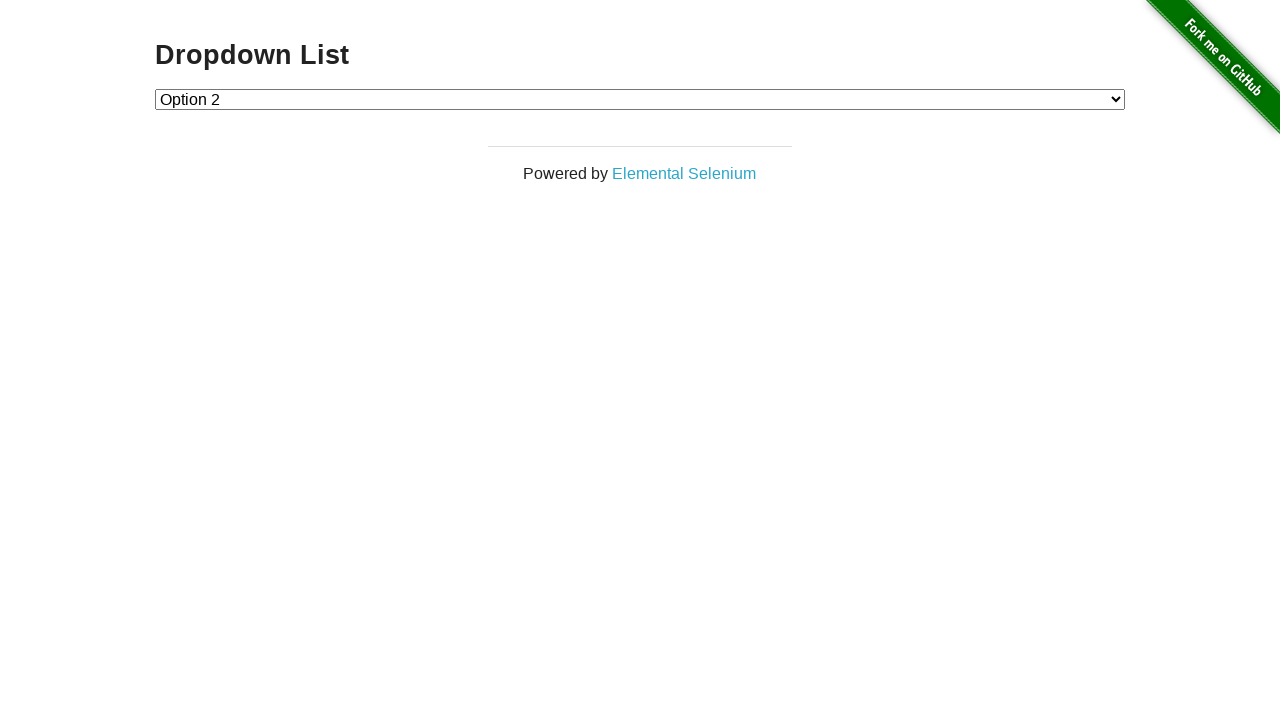

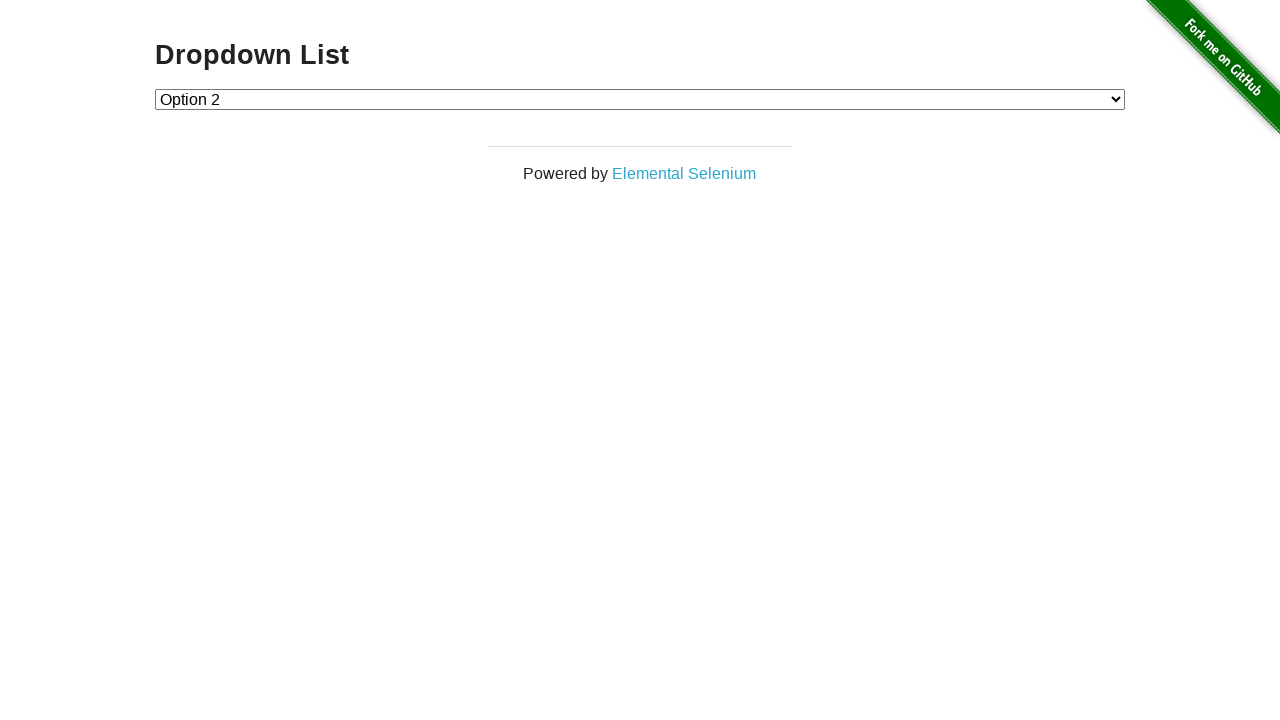